Navigates to the Plenty of Fish (POF) dating website and verifies the page loads successfully by maximizing the browser window.

Starting URL: https://www.pof.com

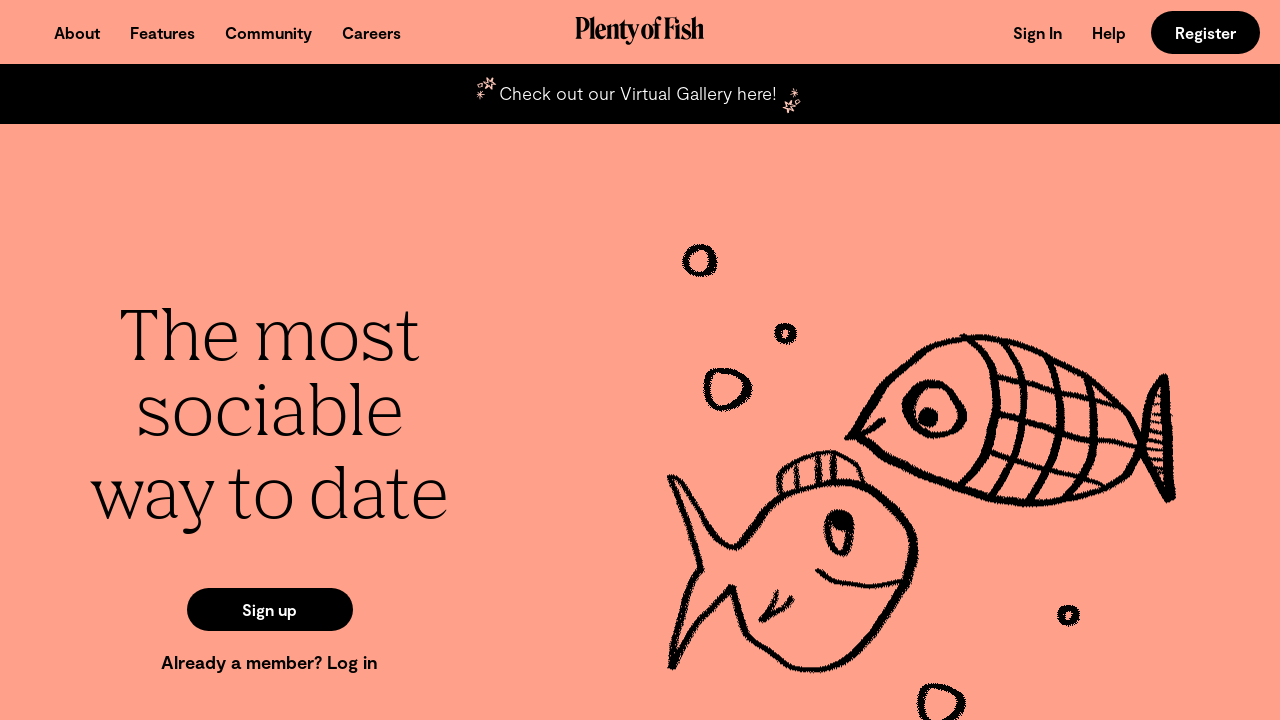

Waited for page to reach domcontentloaded state
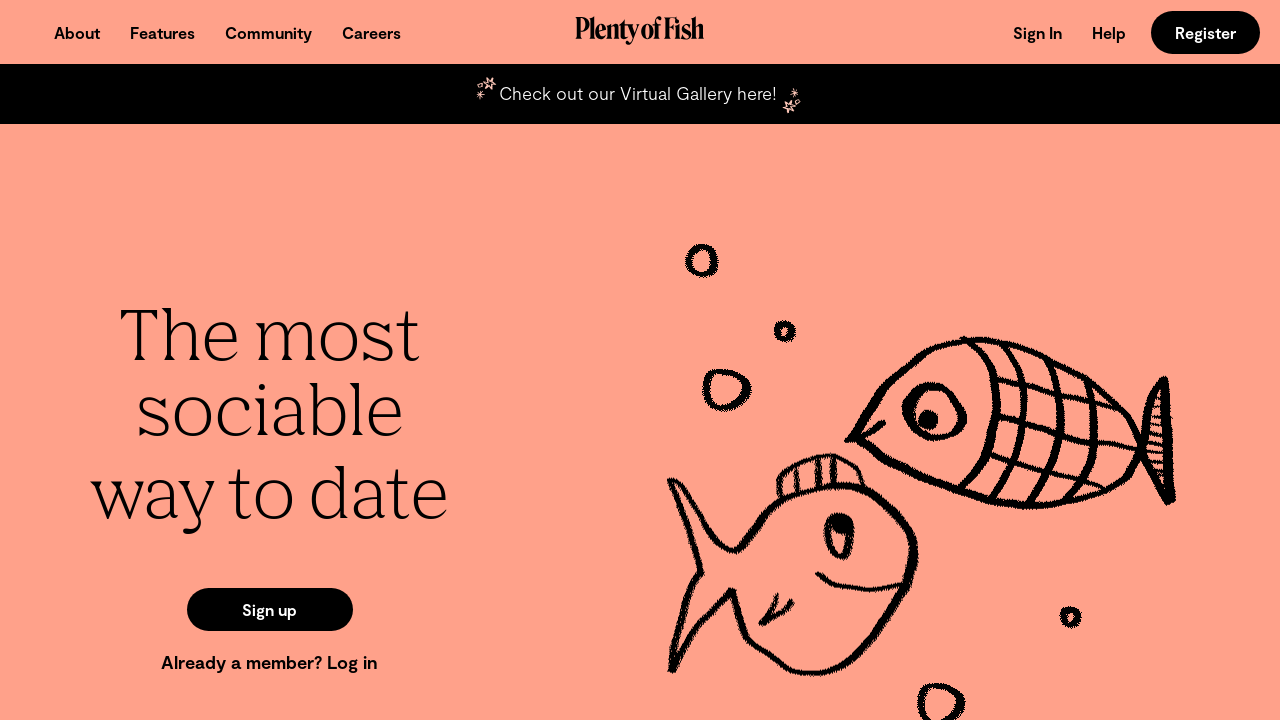

Verified page body element is present on POF website
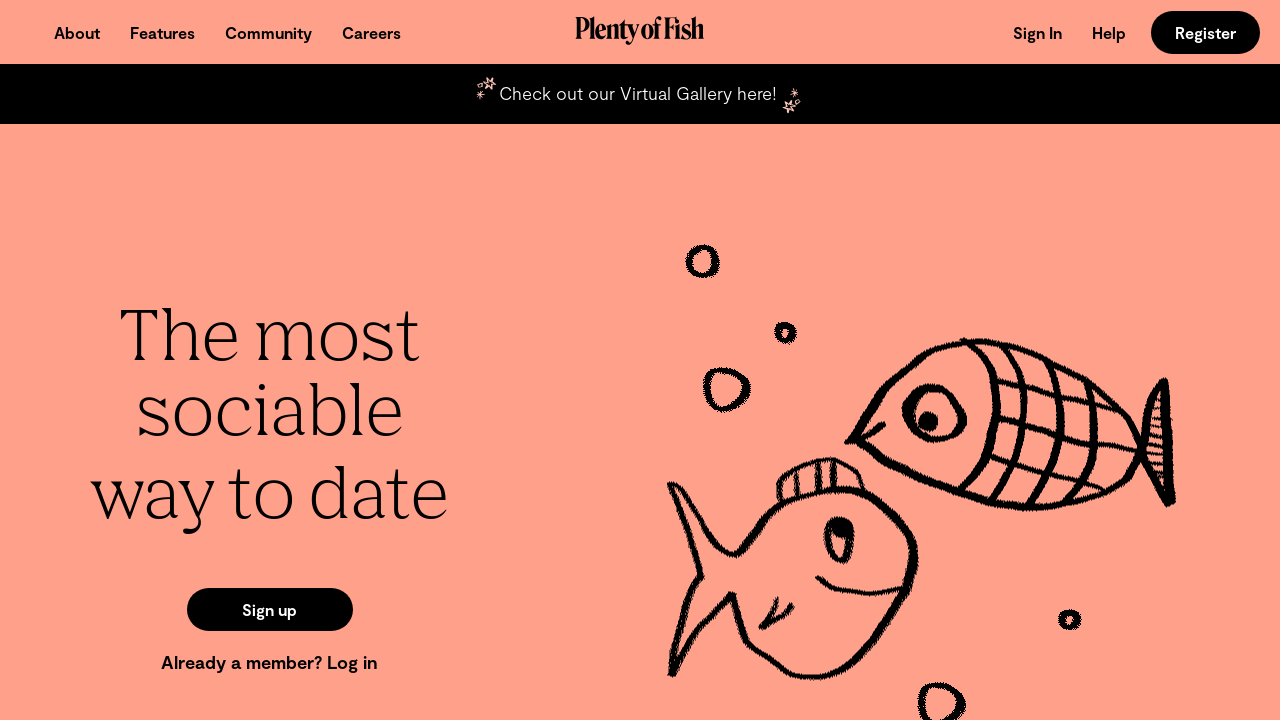

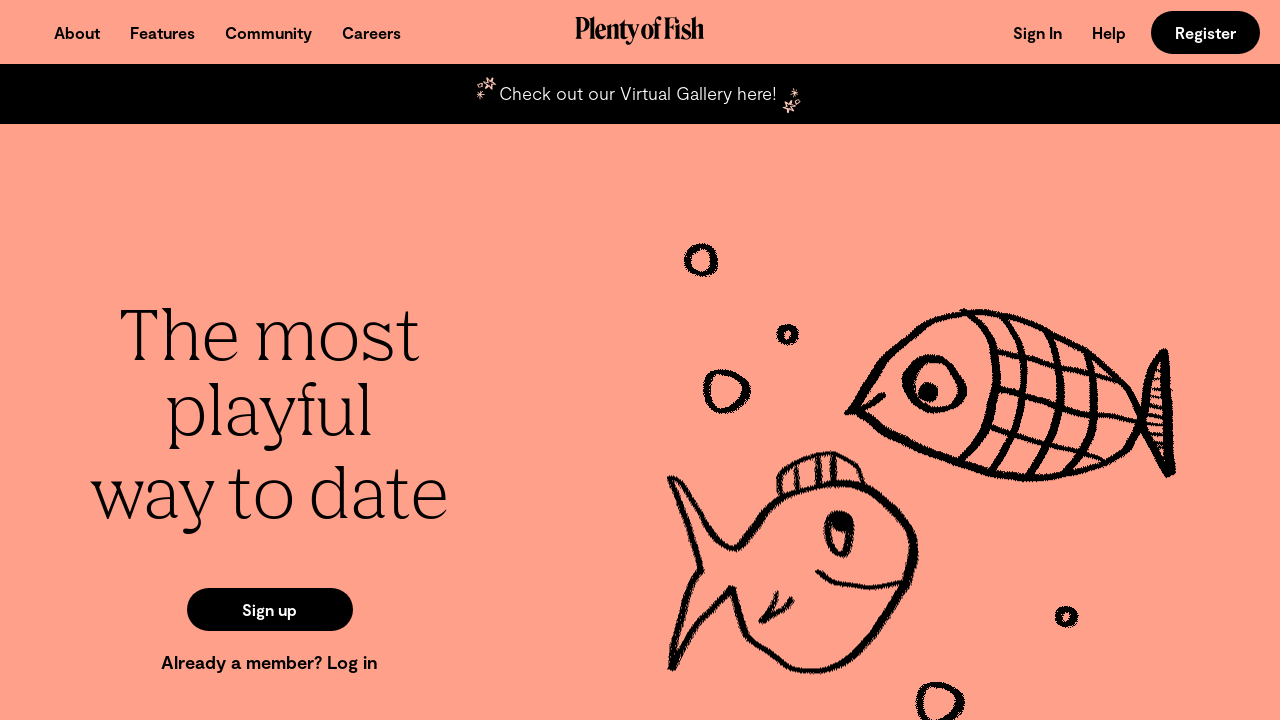